Tests GitHub's advanced search form by filling in search terms, repository owner, date filter, and language selection, then submitting the form.

Starting URL: https://github.com/search/advanced

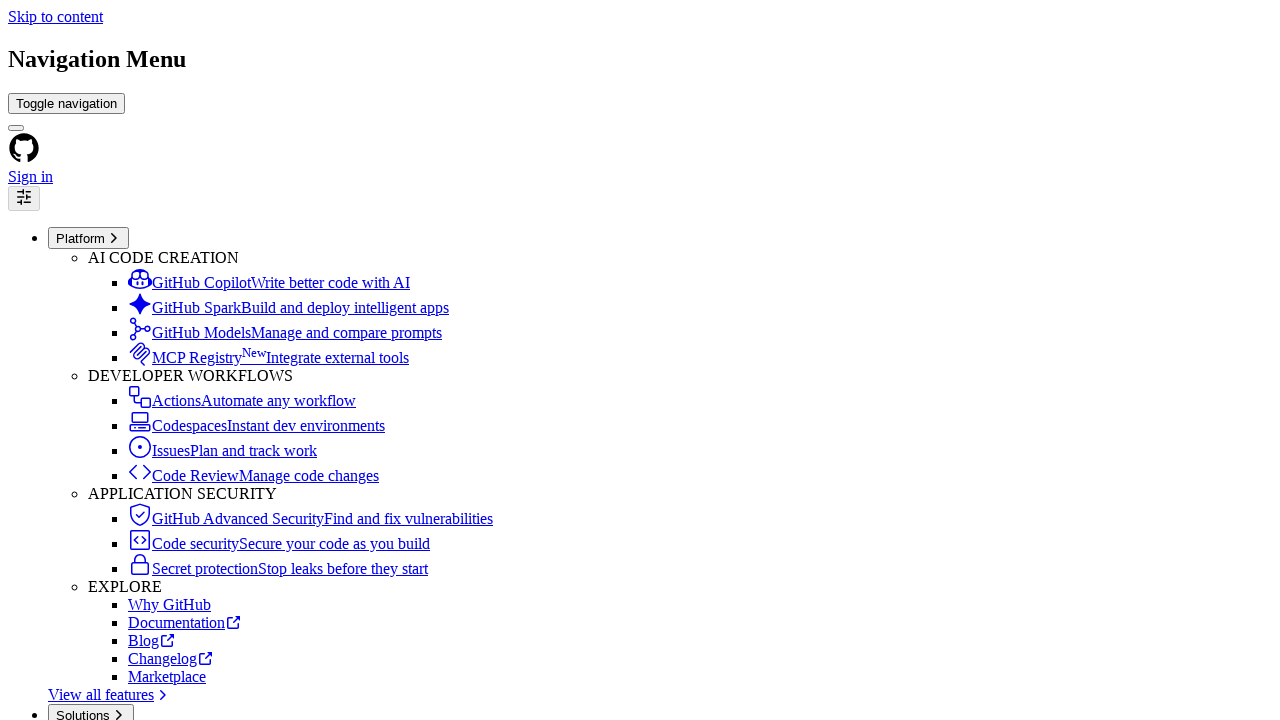

Filled search term with 'playwright-testing' in advanced search input on #adv_code_search input.js-advanced-search-input
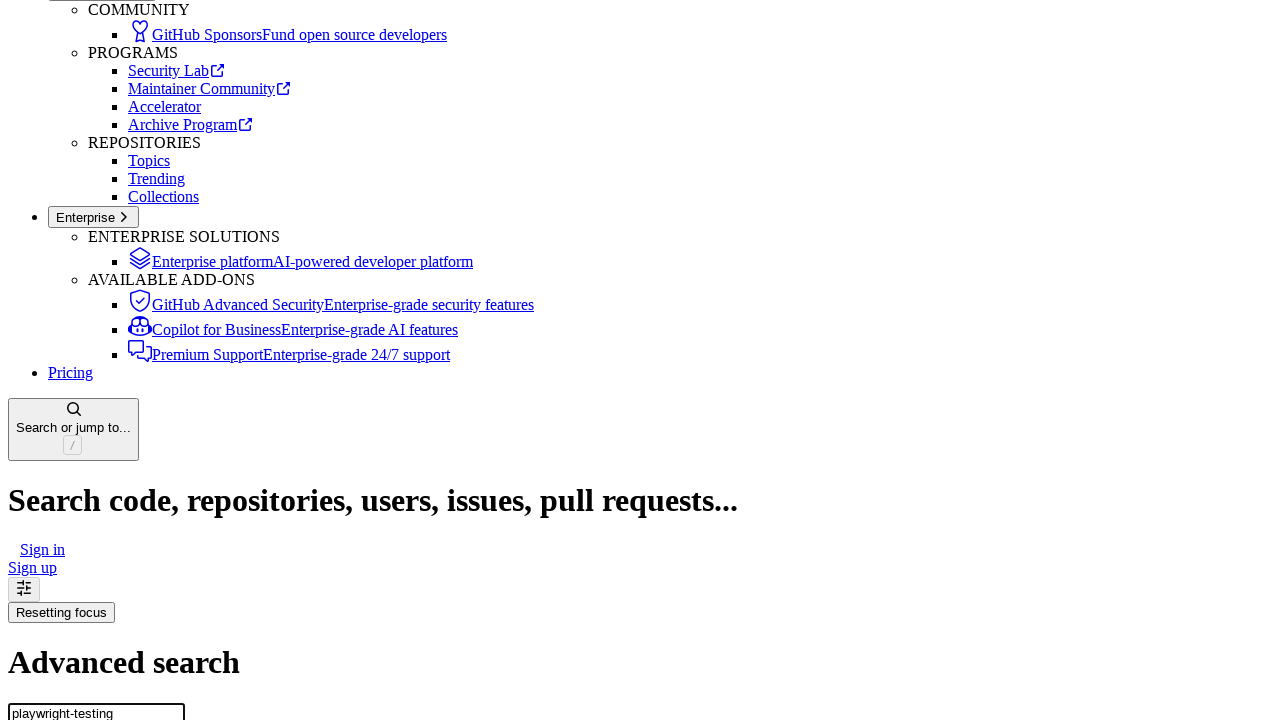

Filled repository owner field with 'microsoft' on #search_from
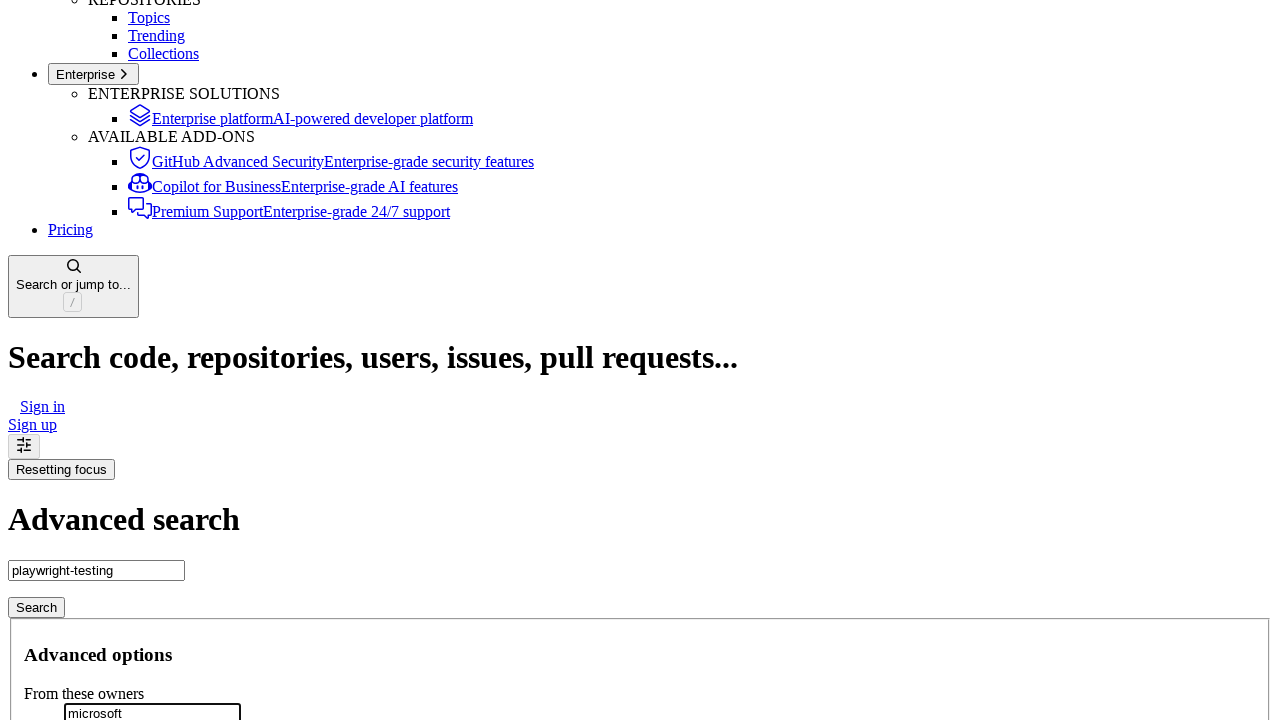

Filled date filter with '>2020' on #search_date
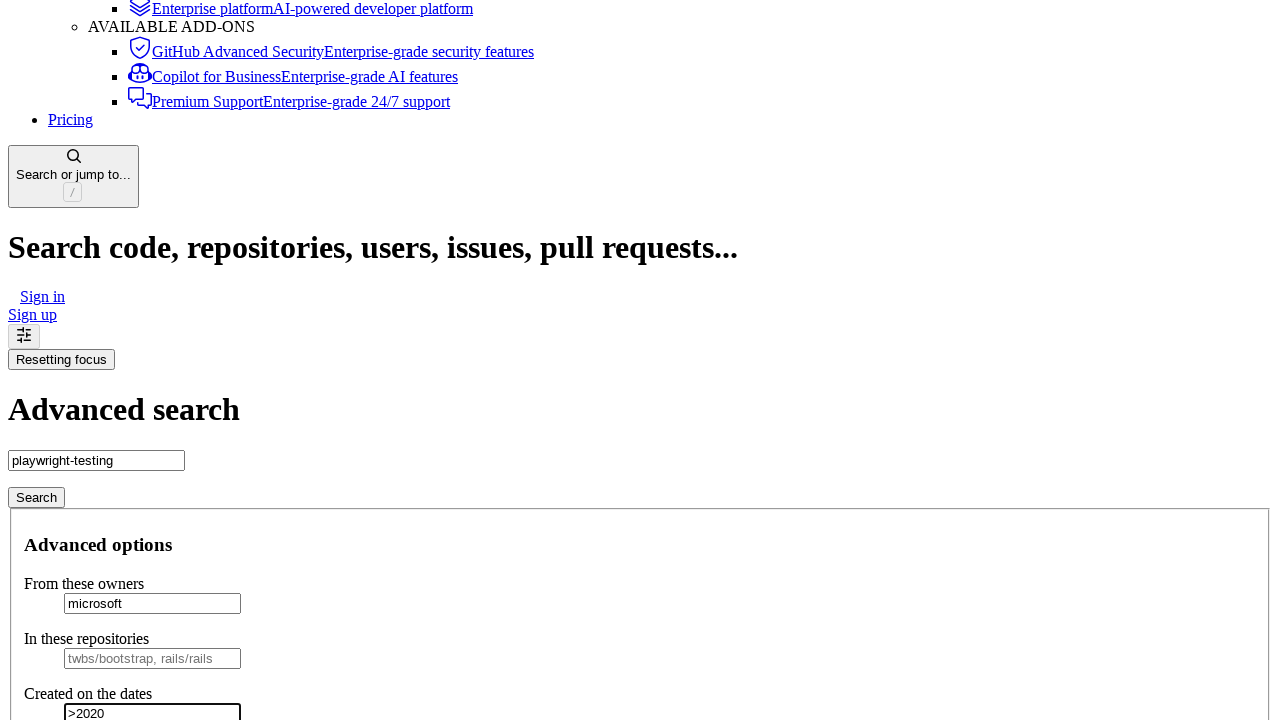

Selected 'TypeScript' from programming language dropdown on select#search_language
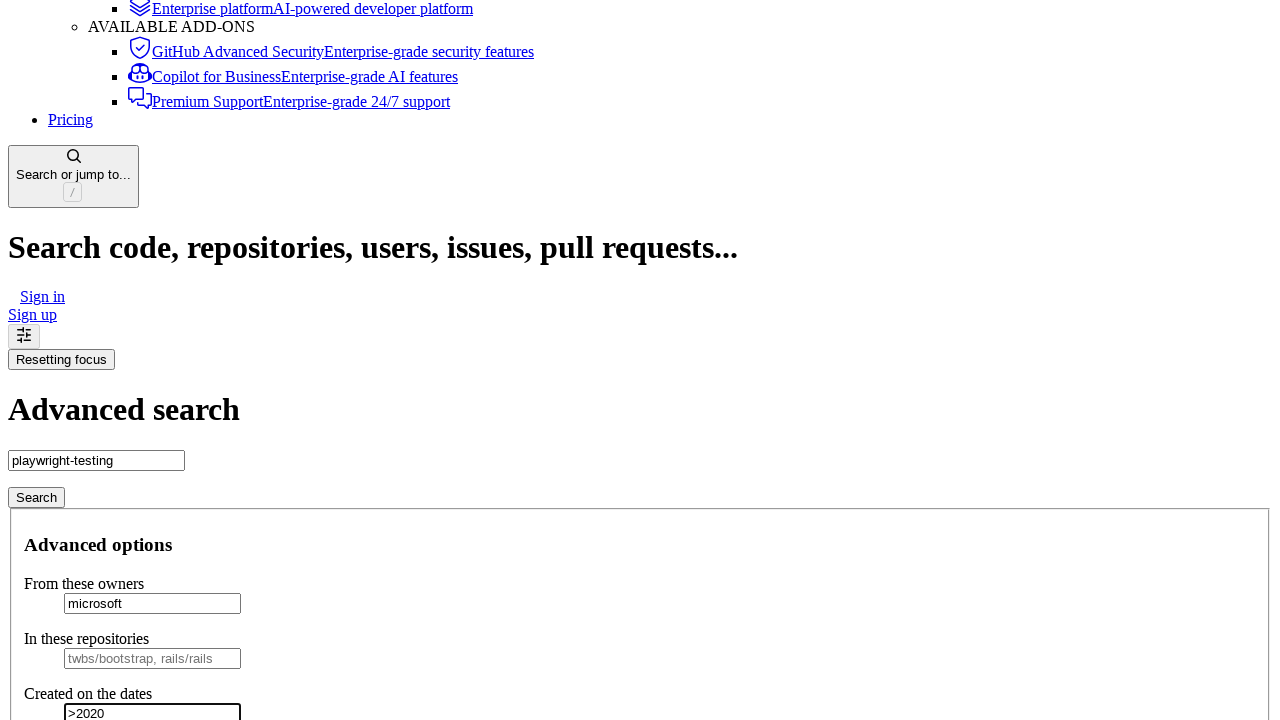

Clicked submit button to execute advanced search at (36, 497) on #adv_code_search button[type="submit"]
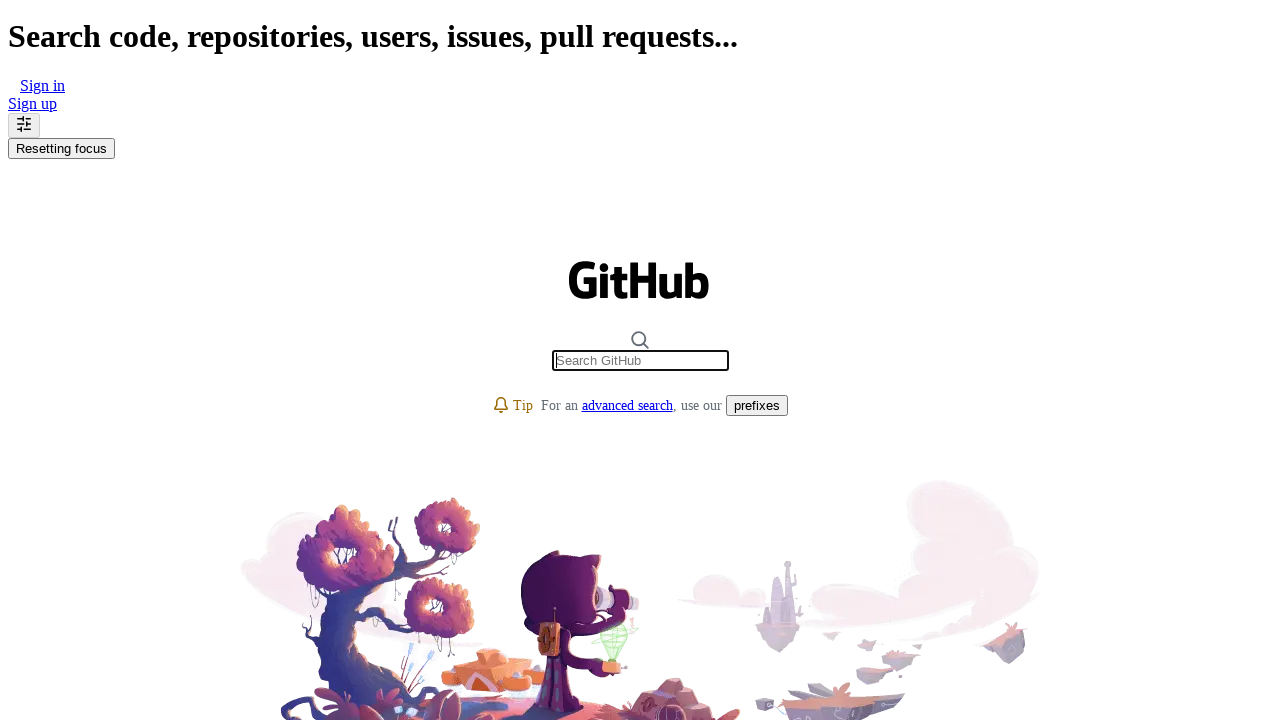

Advanced search results page loaded successfully
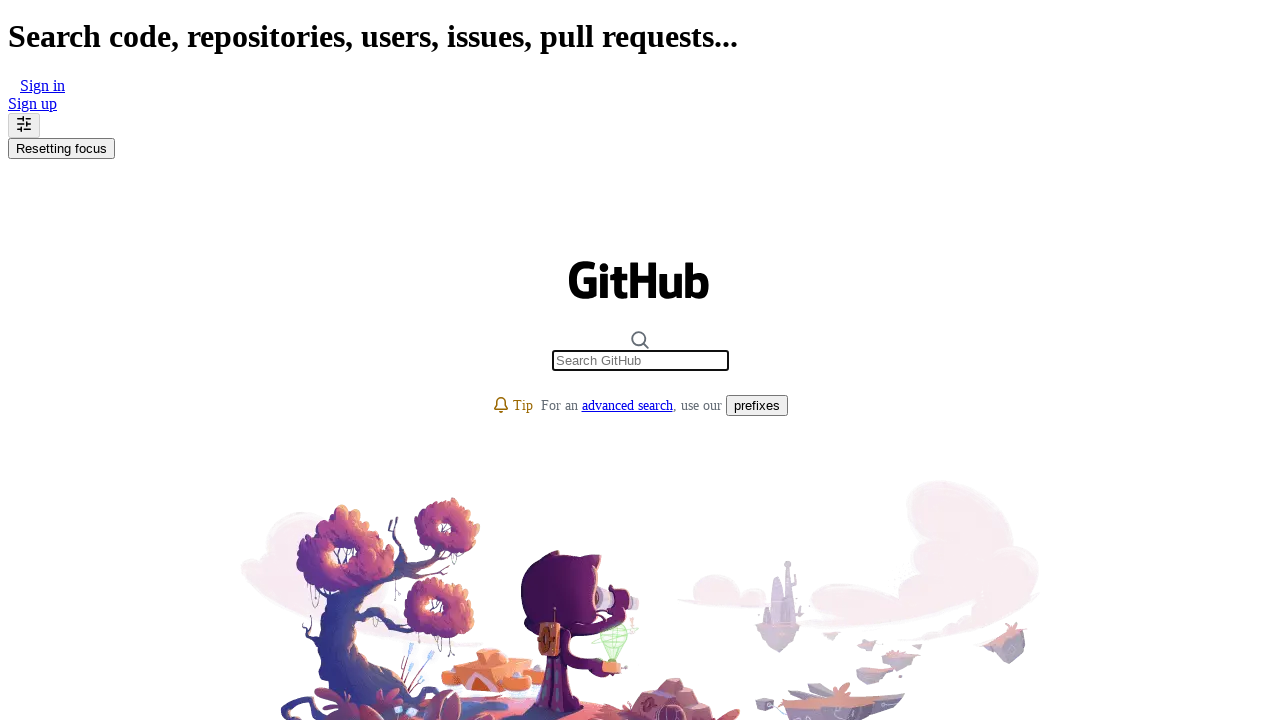

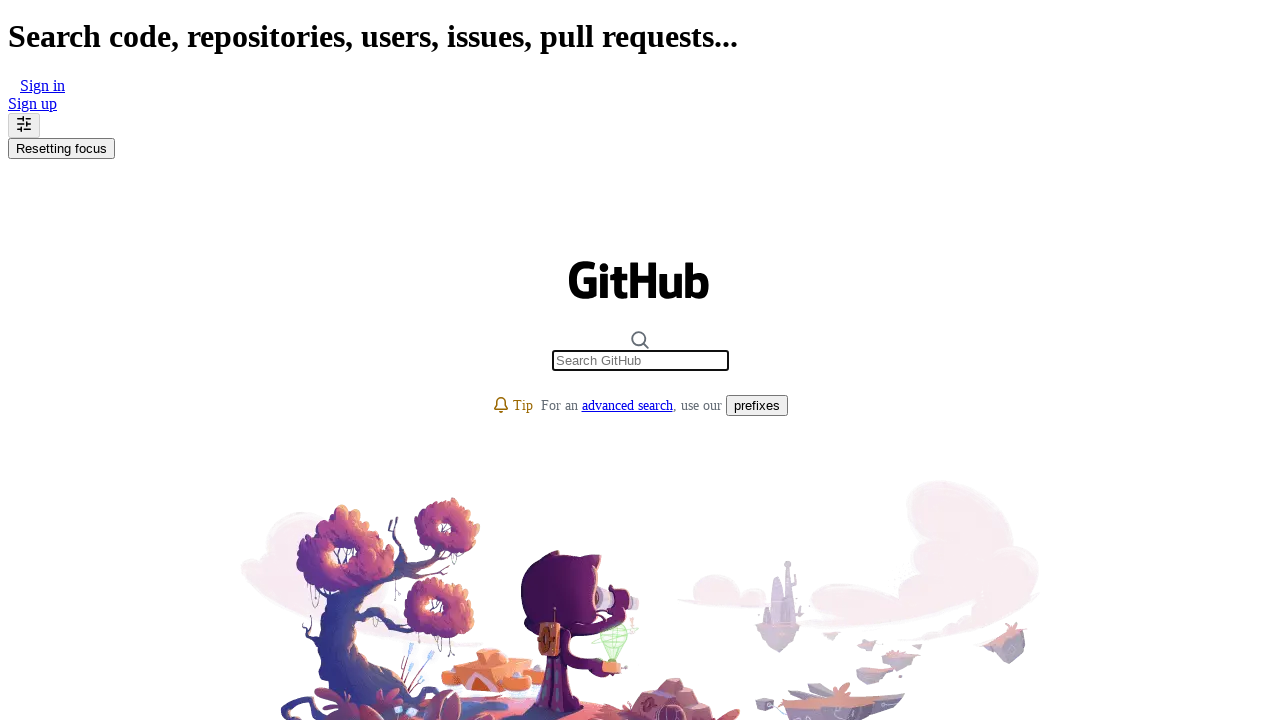